Navigates to Form Authentication page, submits empty credentials, and verifies the error message can be dismissed

Starting URL: https://the-internet.herokuapp.com

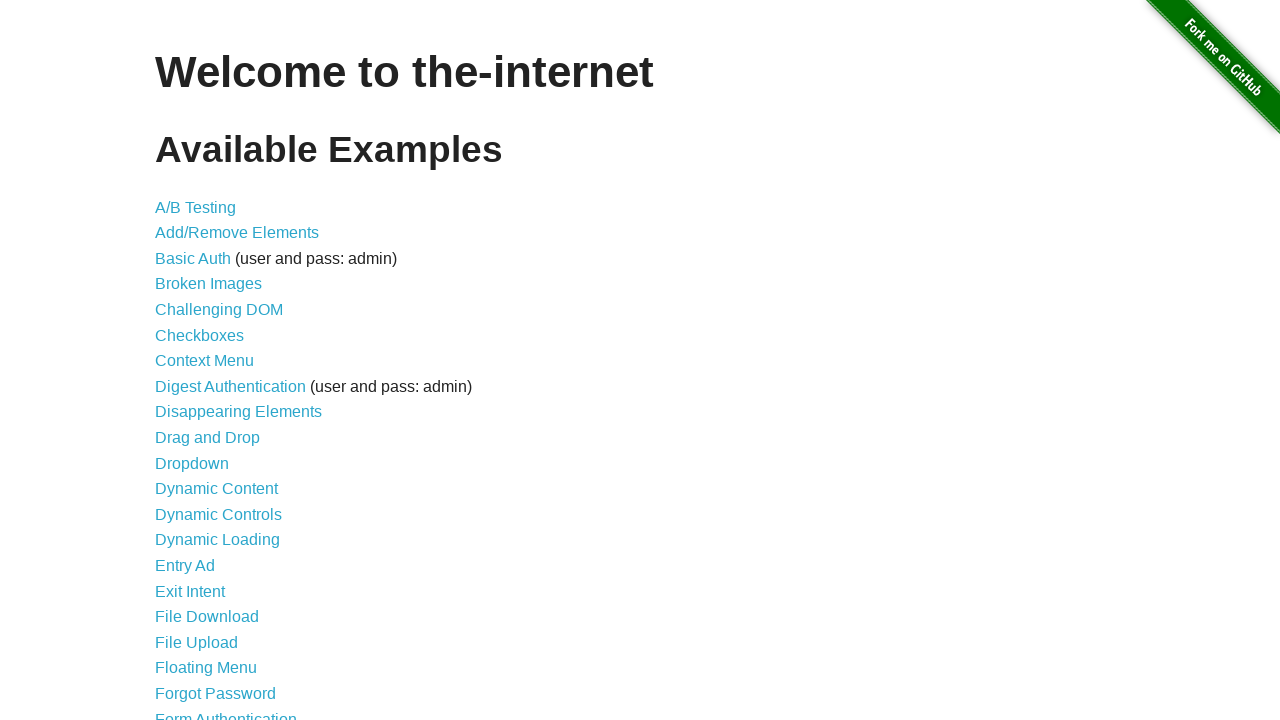

Clicked on Form Authentication link at (226, 712) on xpath=//a[normalize-space()='Form Authentication']
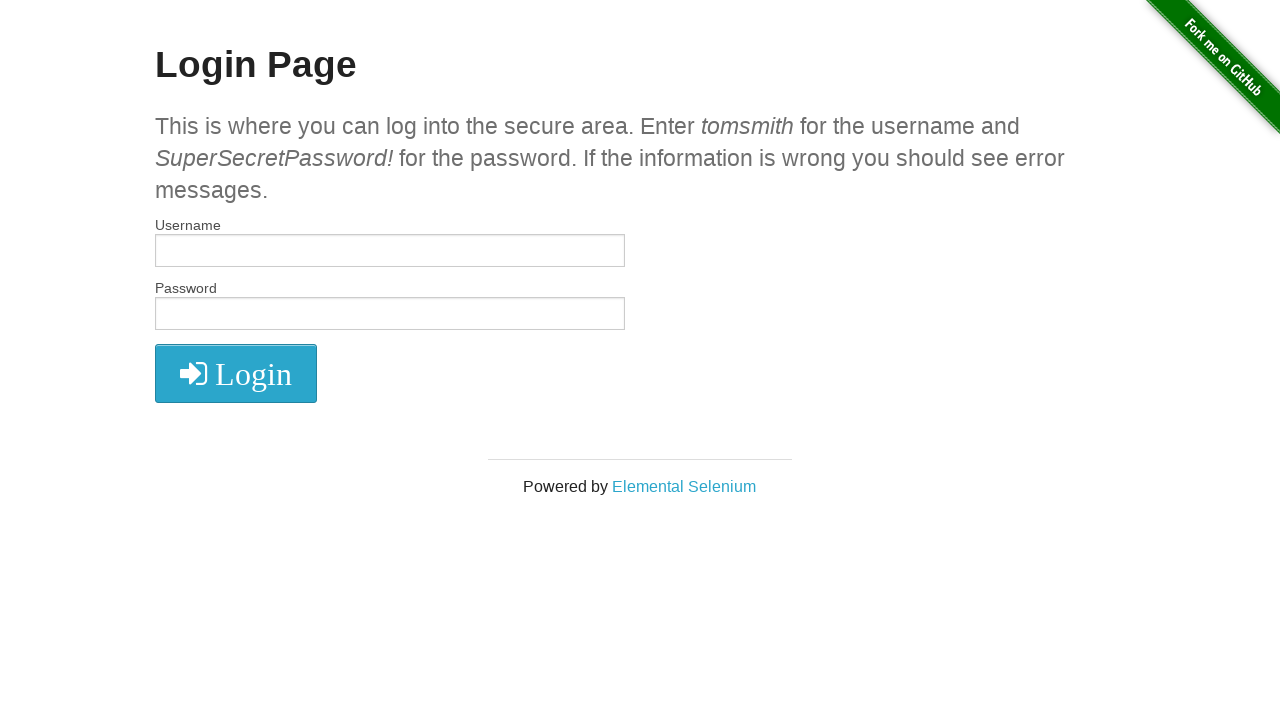

Clicked submit button without entering credentials at (236, 373) on xpath=//button[@type='submit']
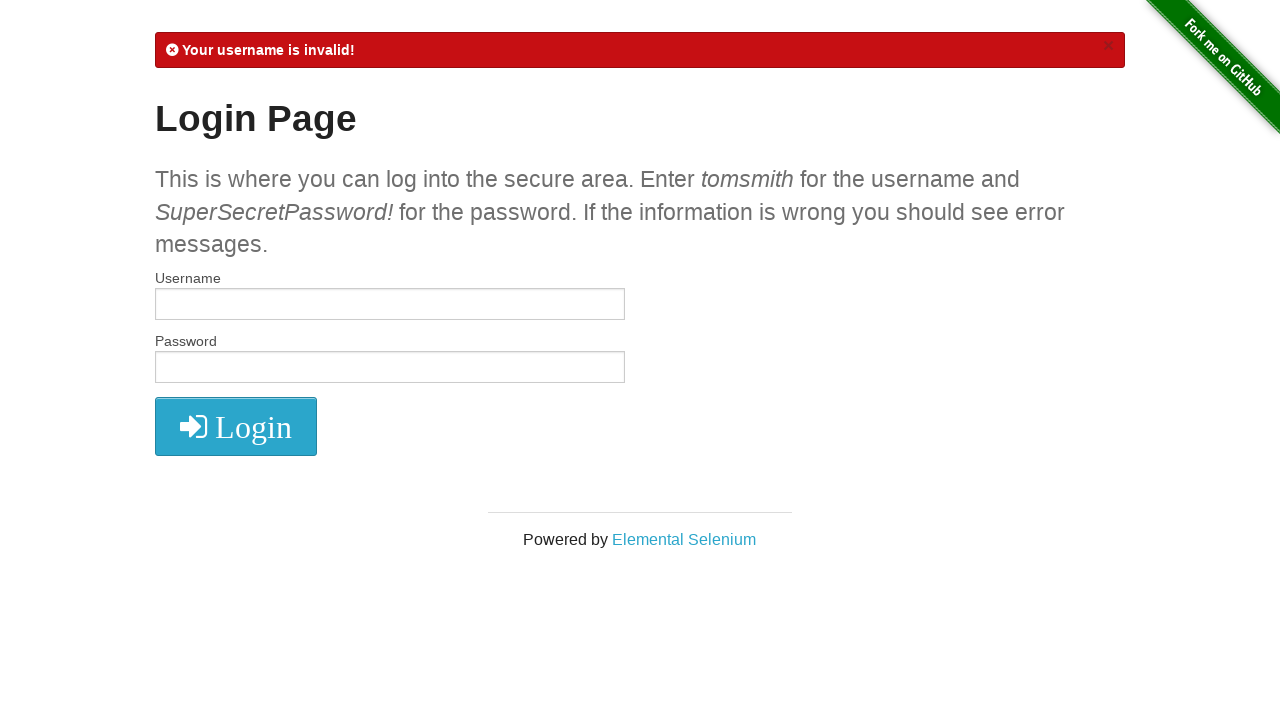

Flash error message appeared
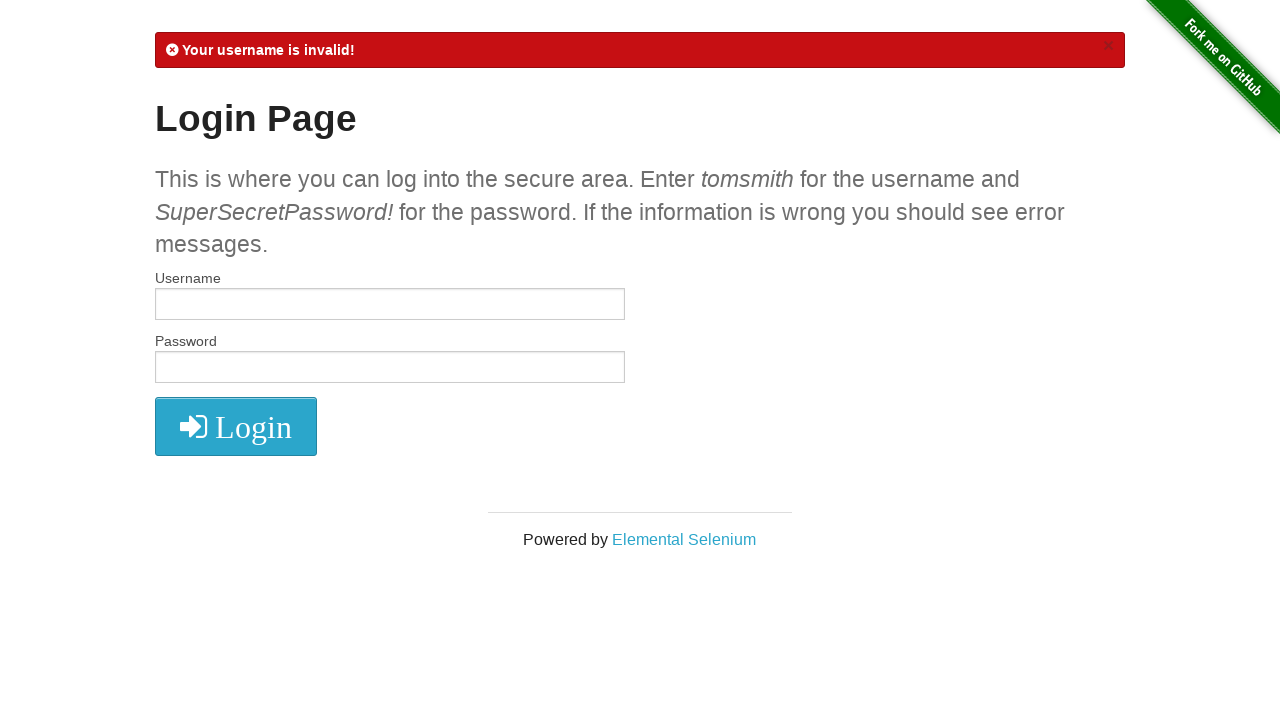

Clicked close button to dismiss error message at (1108, 46) on .close
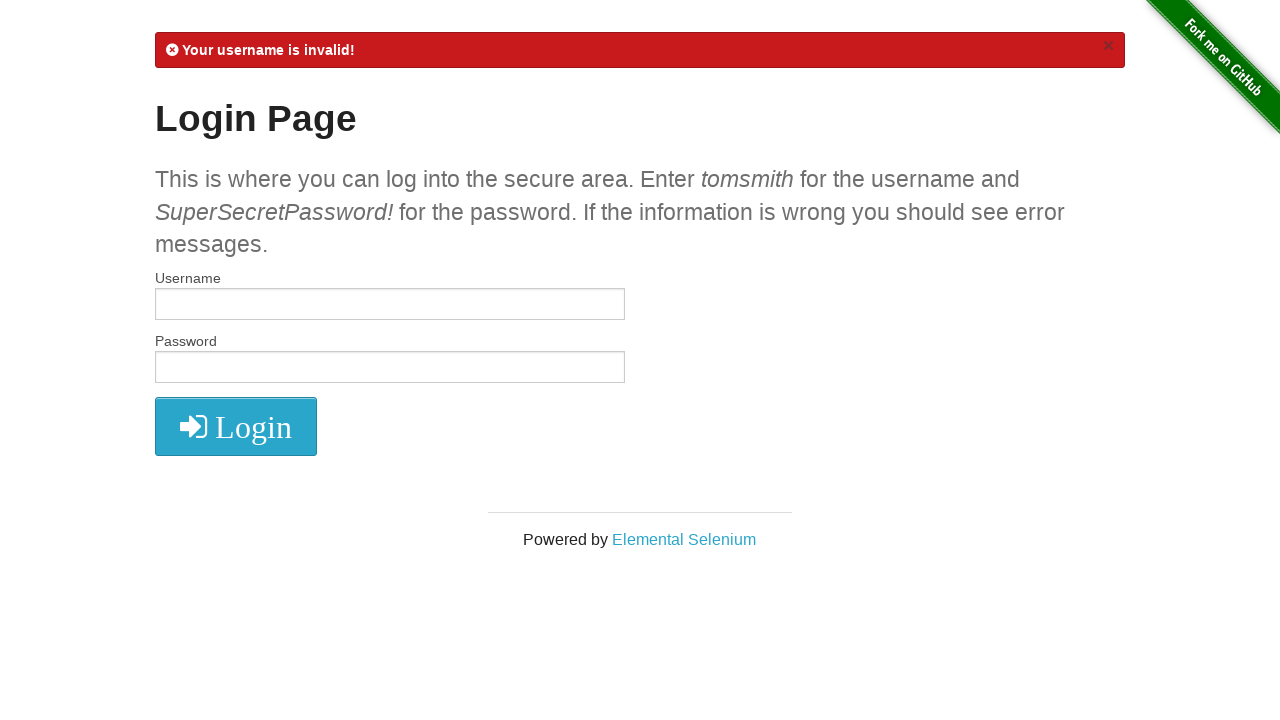

Waited for error message to be removed
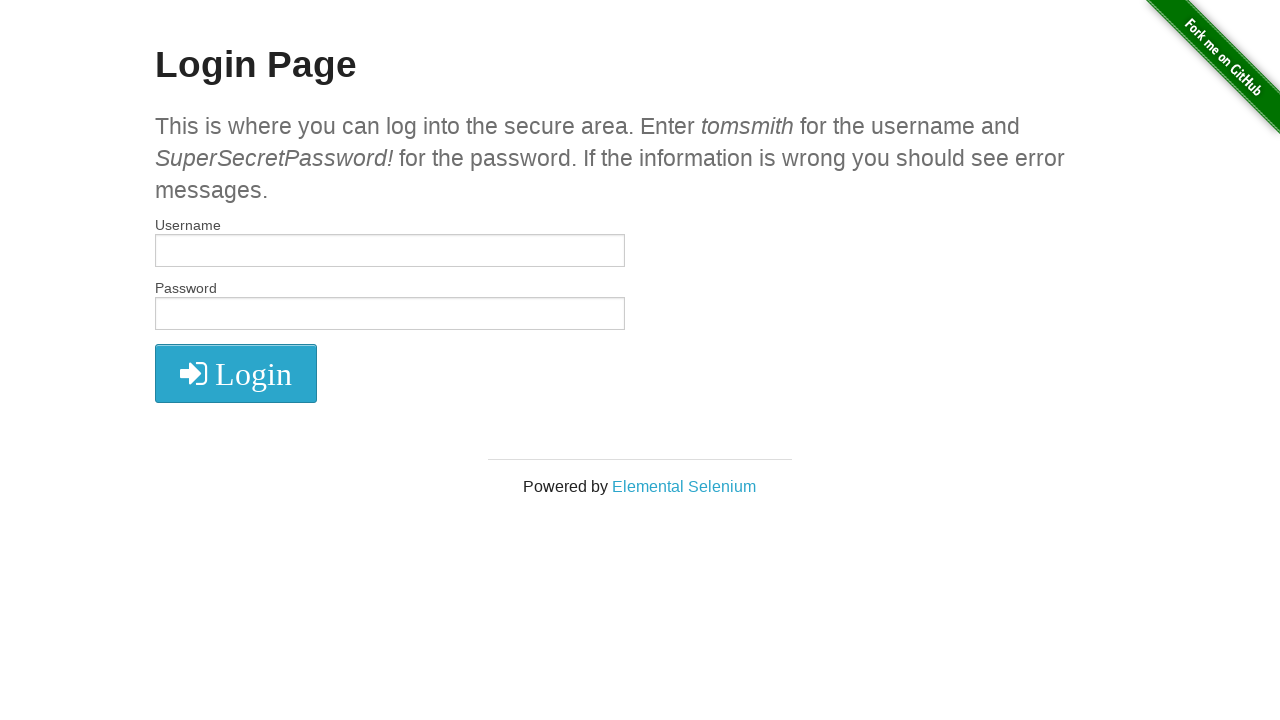

Verified flash error message is no longer visible
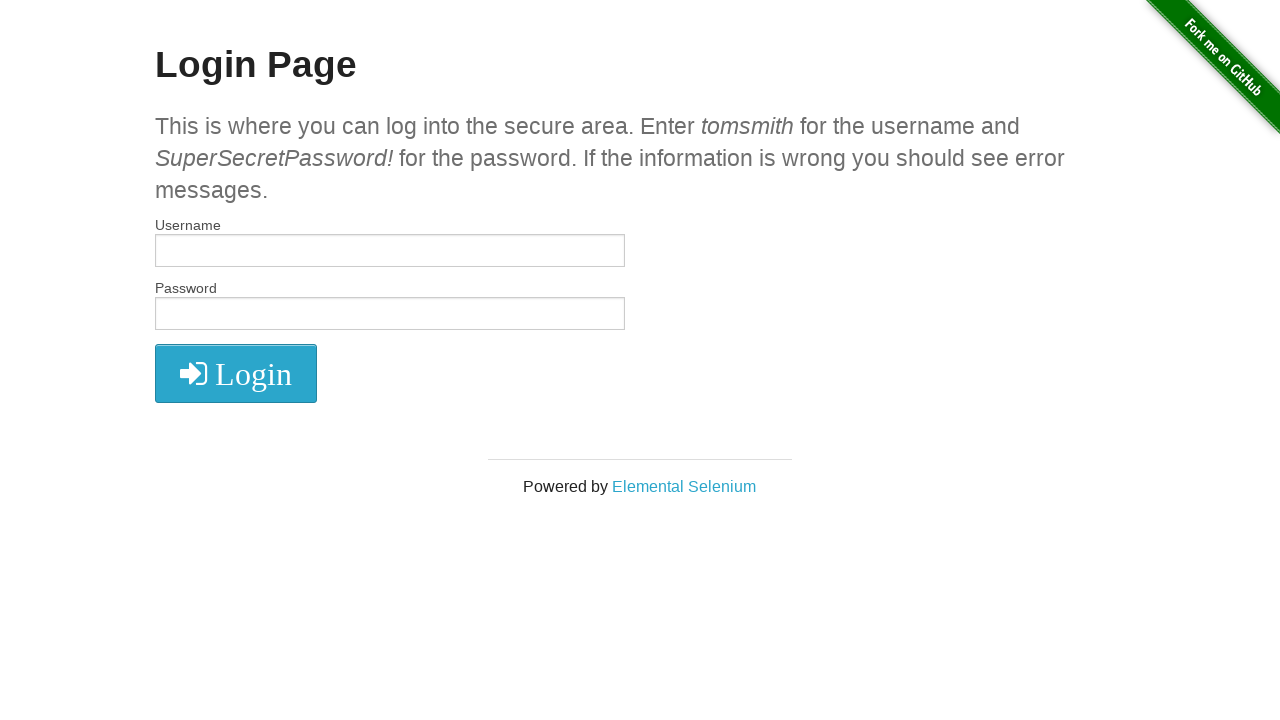

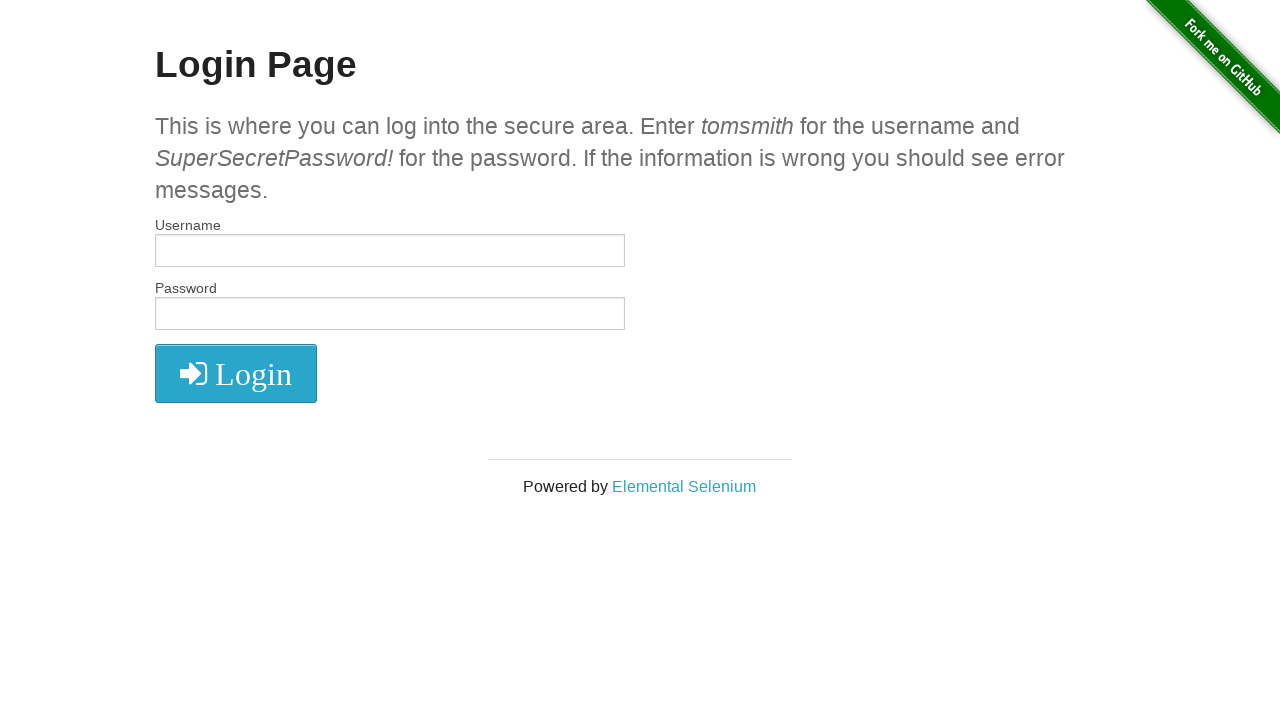